Fills out a practice registration form with personal information including name, email, gender, phone number, date of birth, hobbies, and address, then submits the form and closes the modal.

Starting URL: https://demoqa.com/automation-practice-form

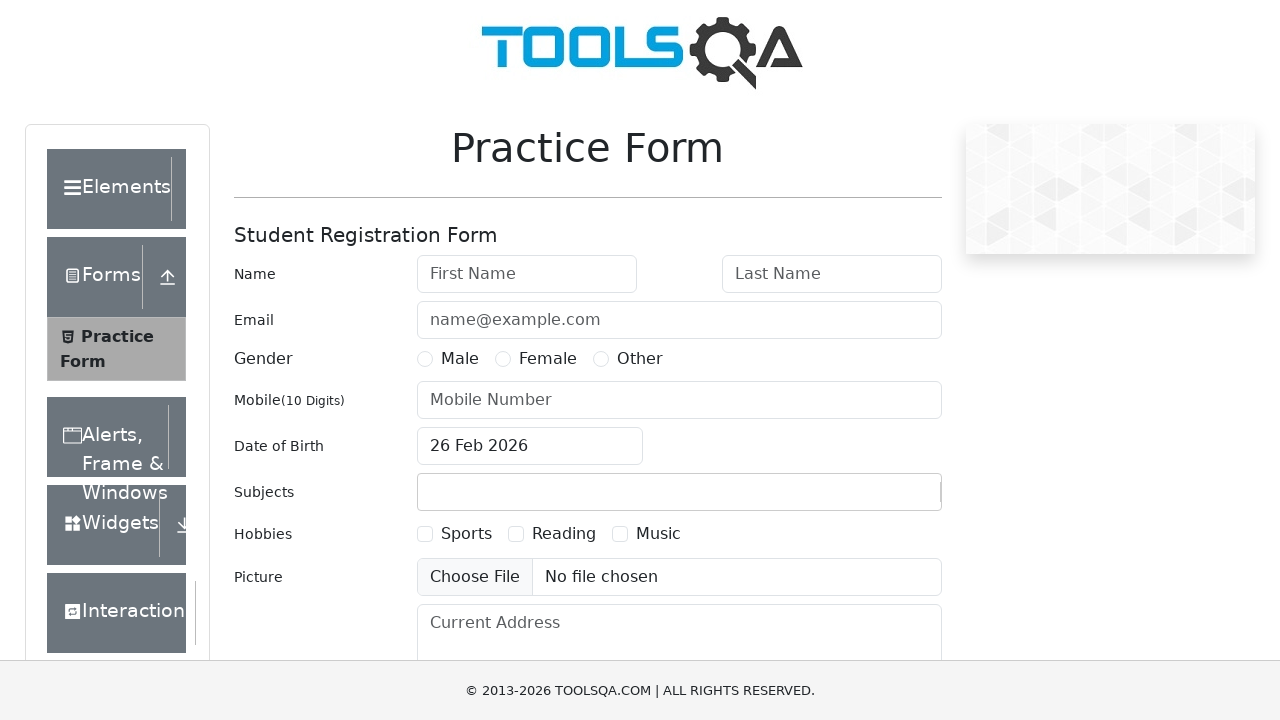

Filled first name field with 'Archit' on #firstName
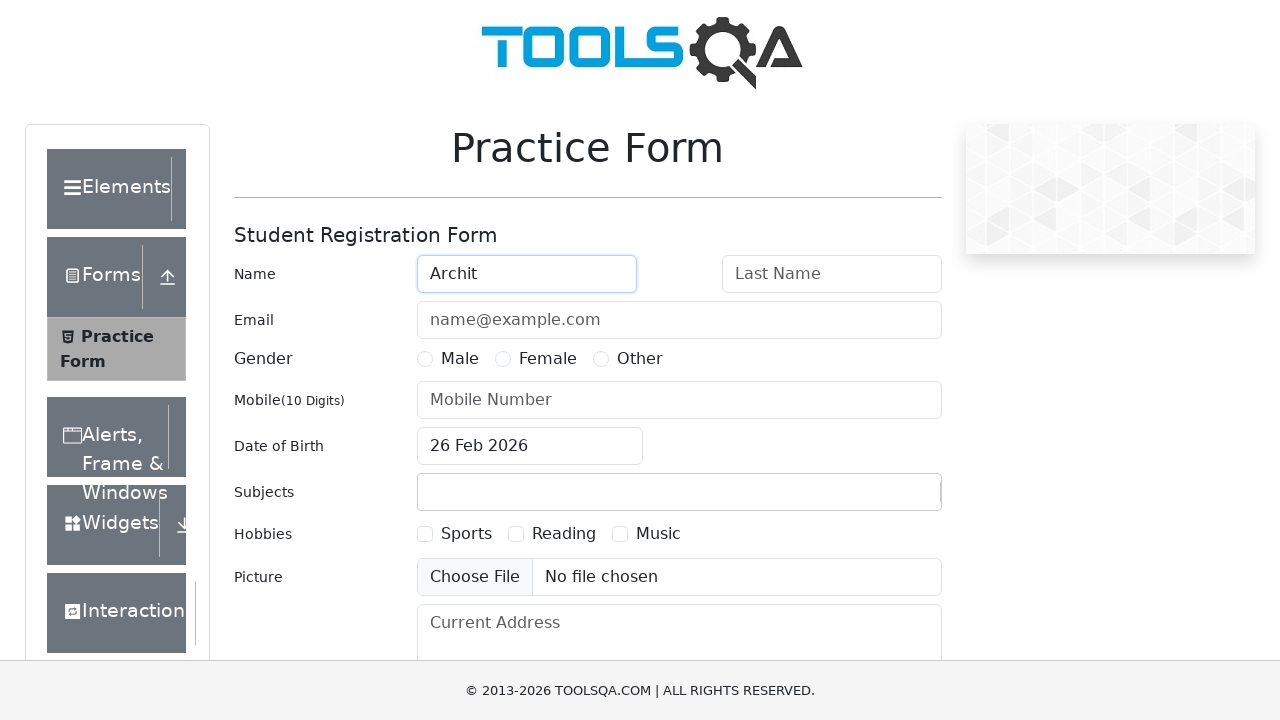

Filled last name field with 'Jain' on #lastName
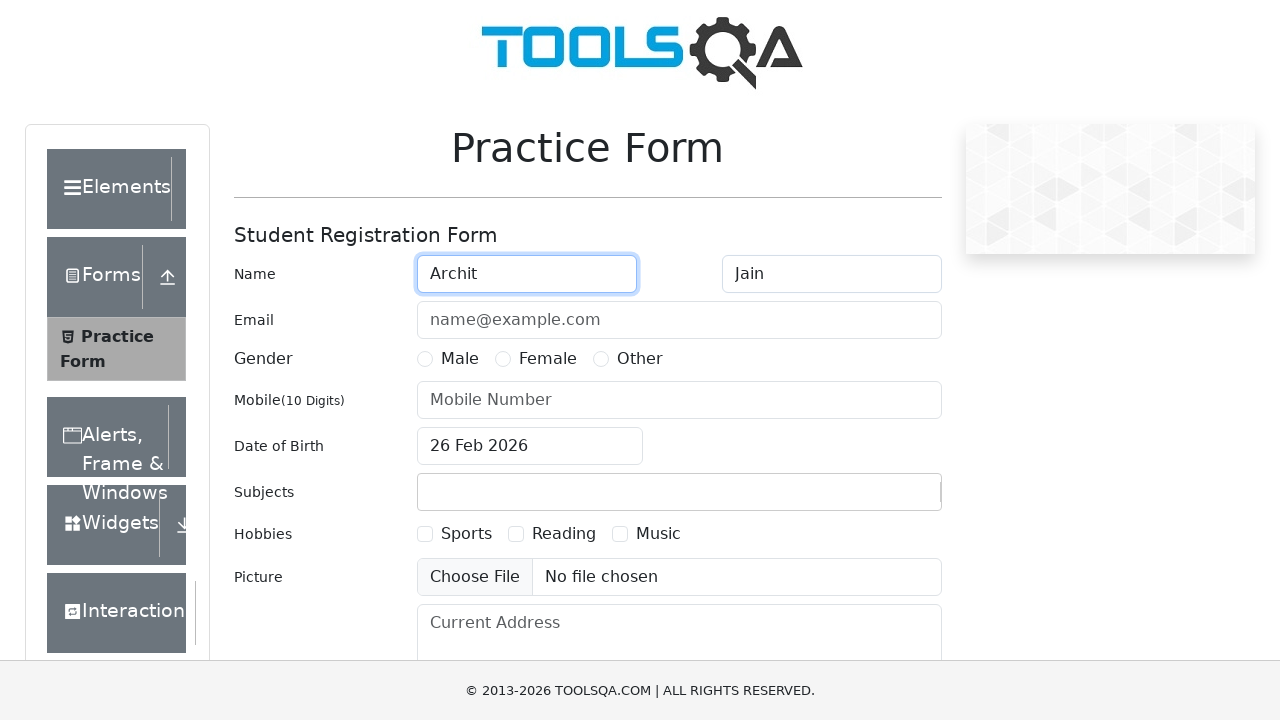

Filled email field with 'architjain@gmail.com' on #userEmail
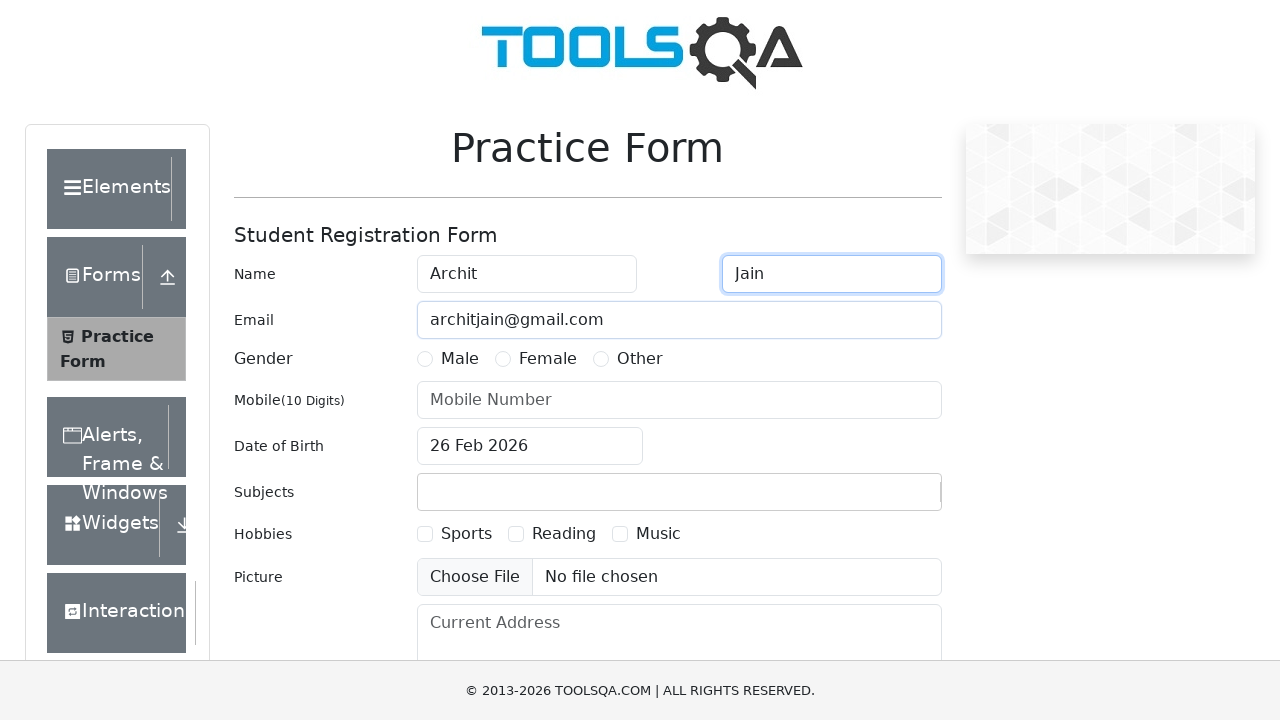

Selected Male gender option at (460, 359) on xpath=//*[@id='genterWrapper']//div[2]//div[1]//label
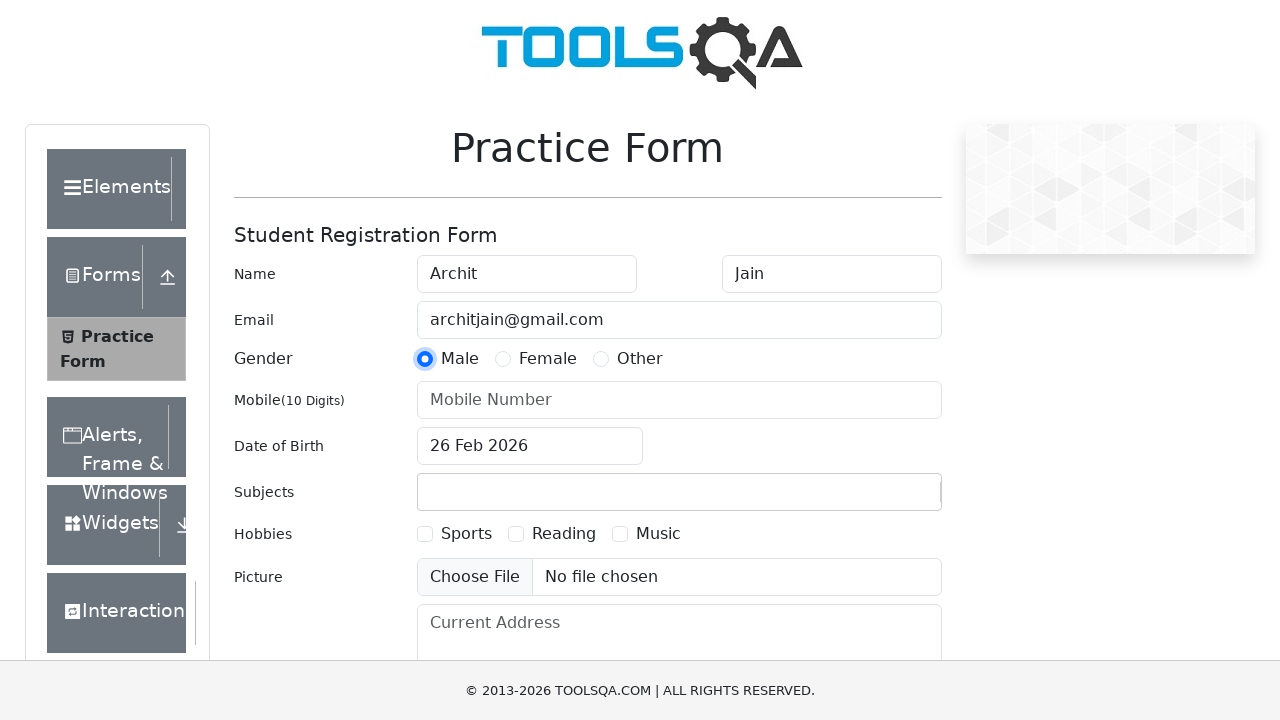

Filled phone number field with '9084409458' on #userNumber
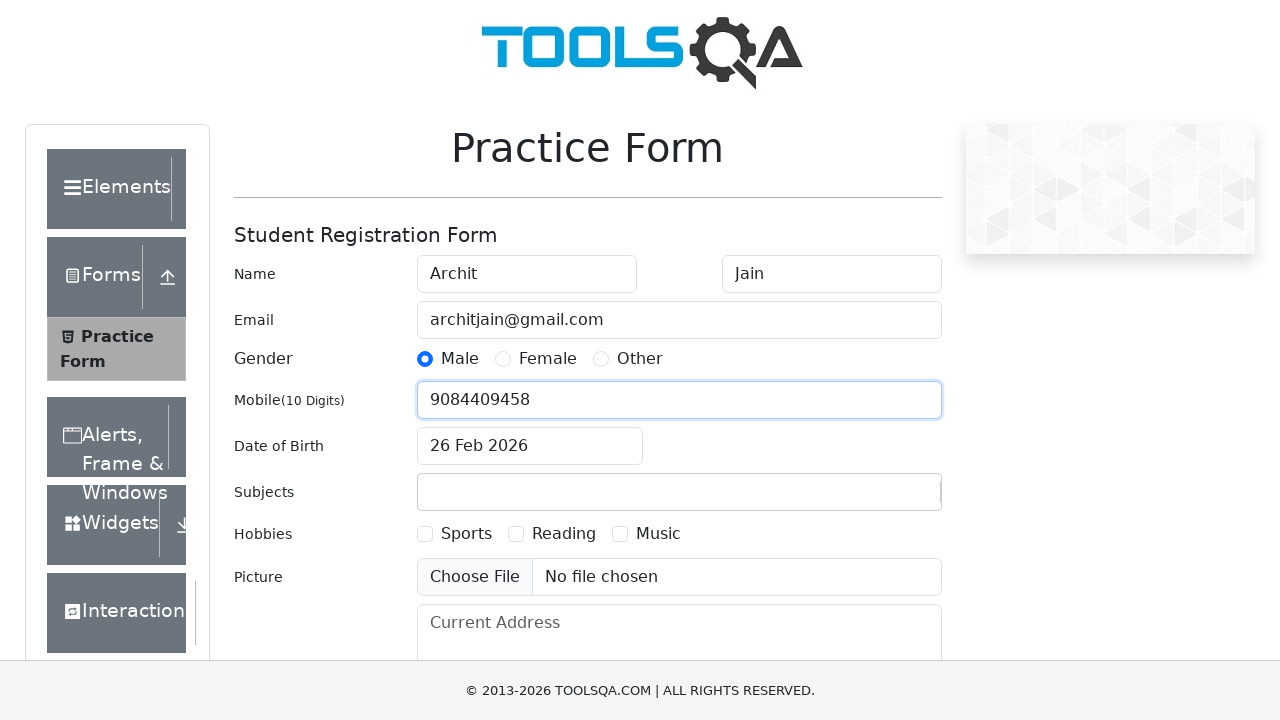

Set date of birth to '10 Oct 1995' on #dateOfBirthInput
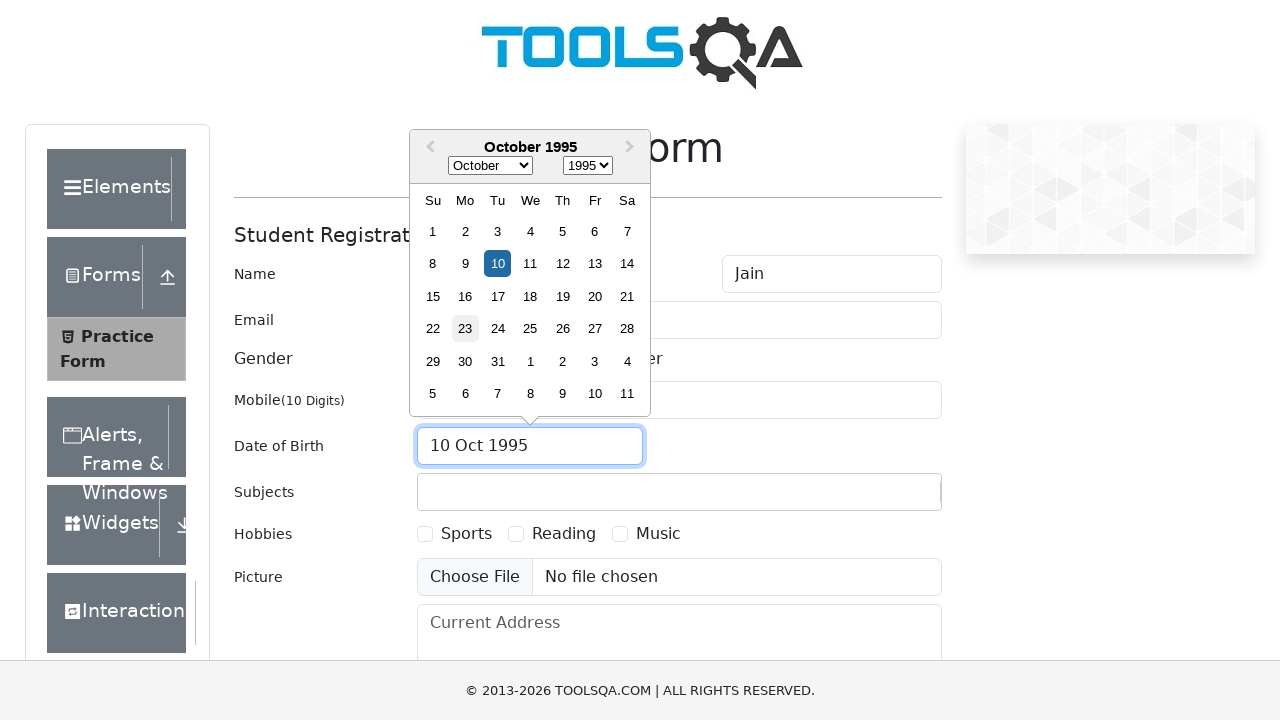

Clicked on subjects field at (679, 492) on xpath=//div[contains(@class,'subjects-auto-complete__value')]
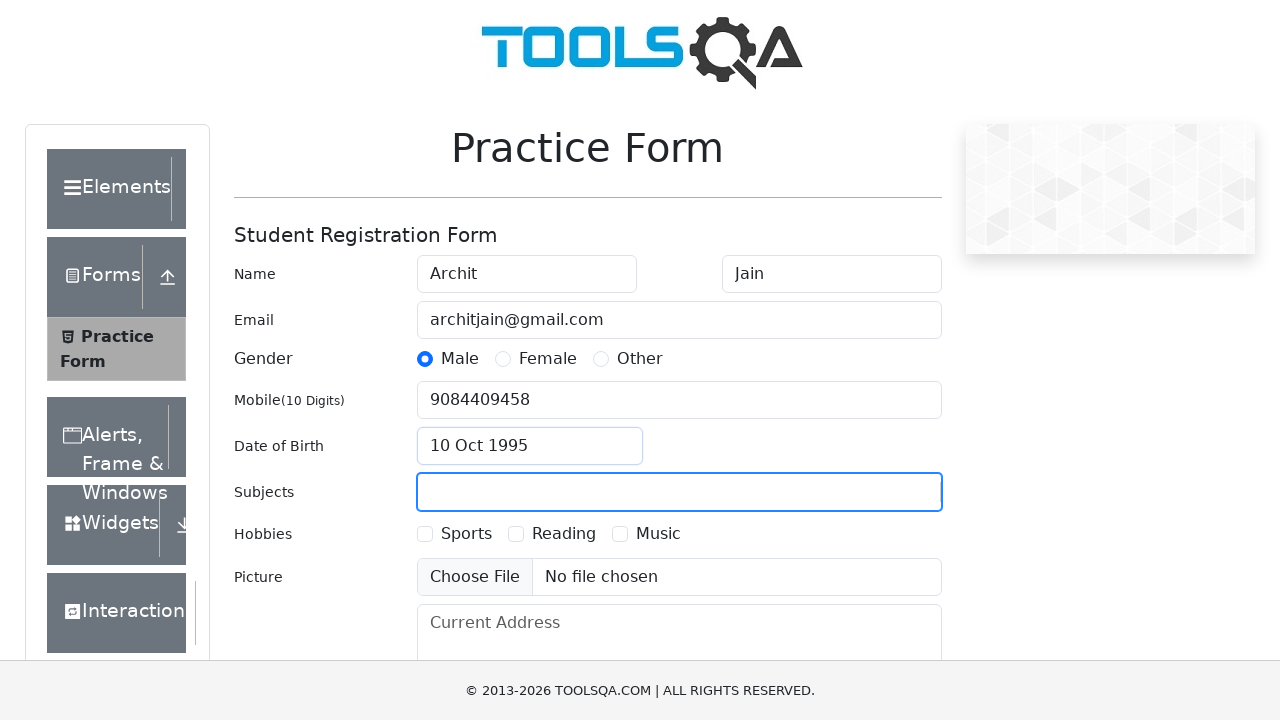

Scrolled down 500 pixels to view more form elements
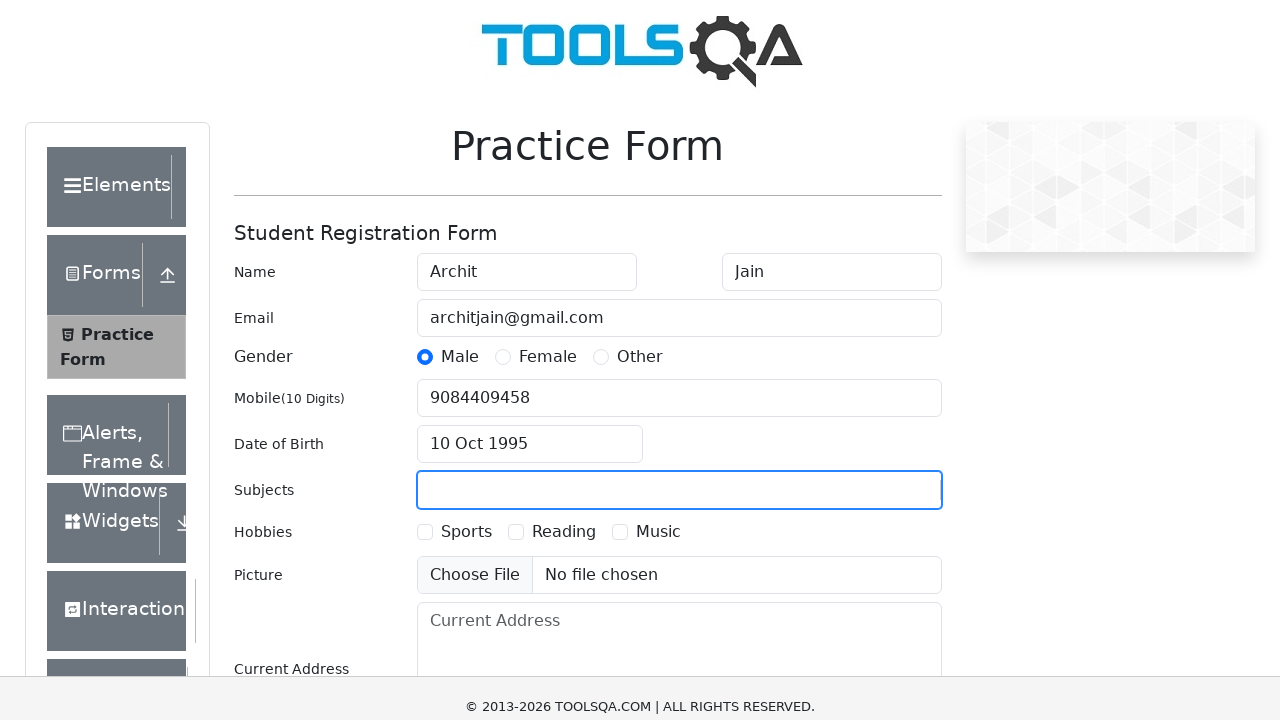

Selected Sports checkbox under hobbies at (620, 206) on xpath=//*[@id='hobbies-checkbox-3']
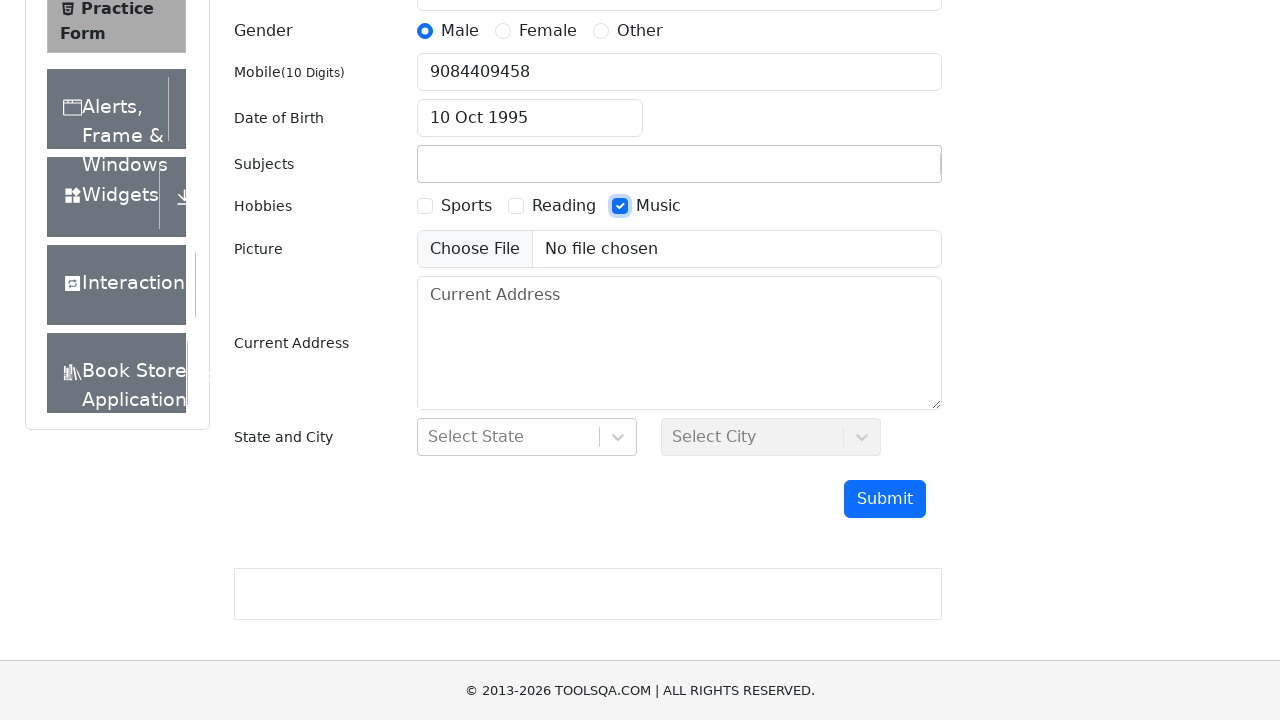

Filled address field with 'B Block Sector 50 Noida' on #currentAddress
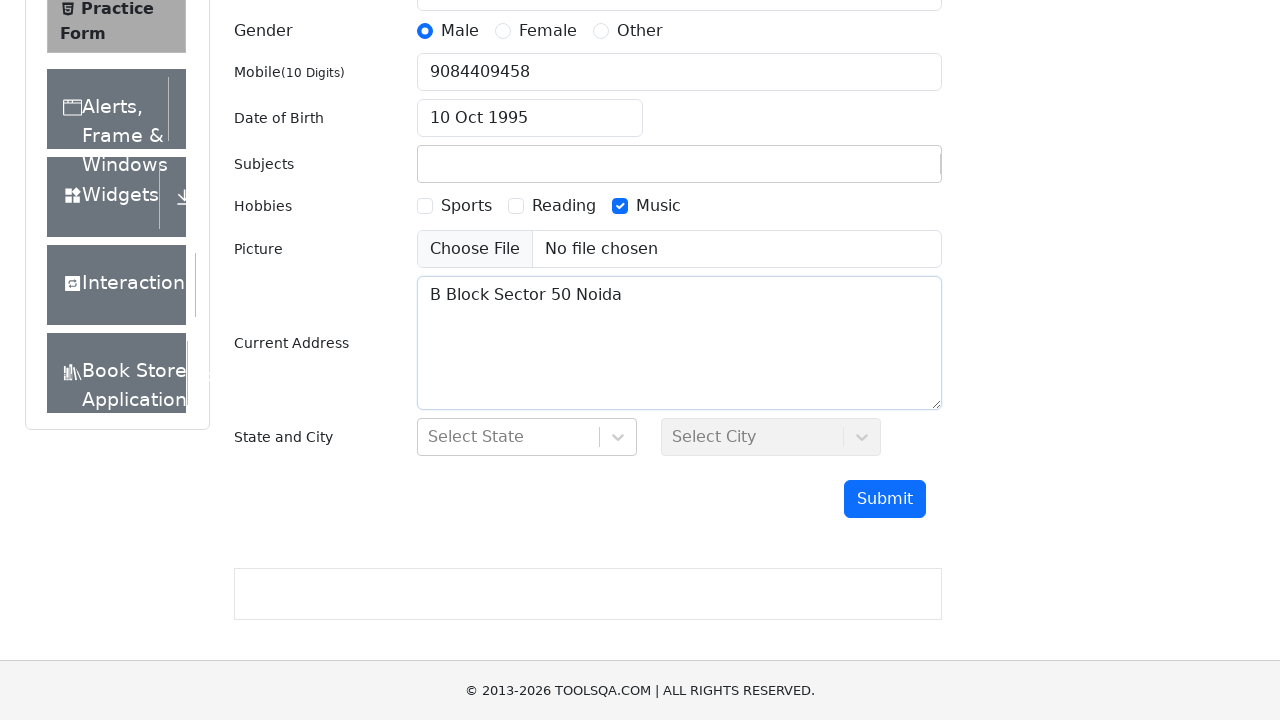

Clicked submit button to submit the registration form at (885, 499) on #submit
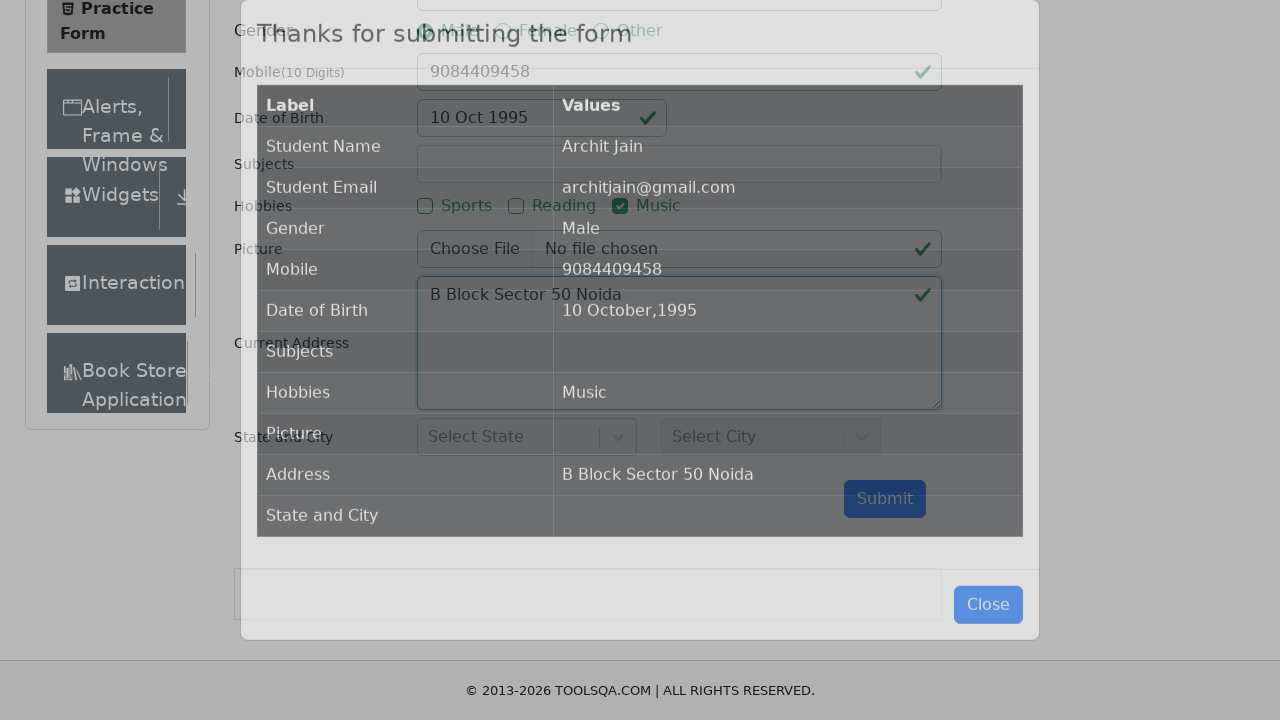

Success modal appeared after form submission
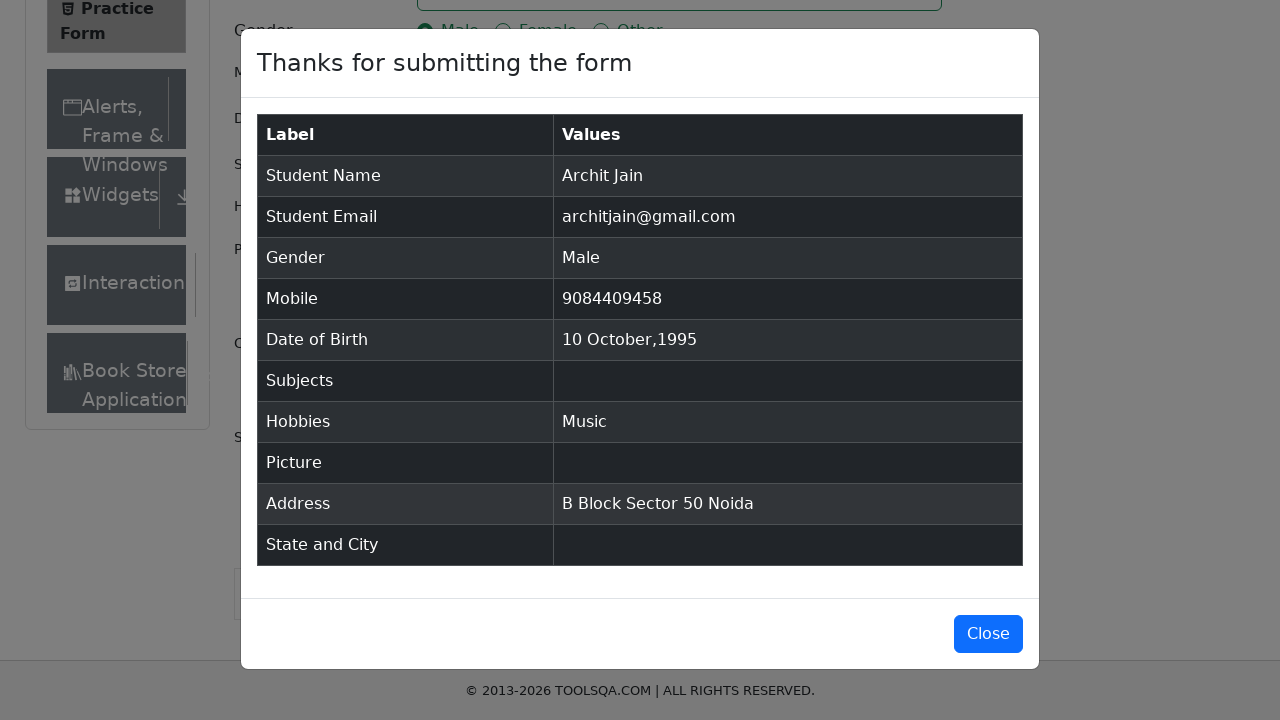

Closed the success modal at (988, 634) on #closeLargeModal
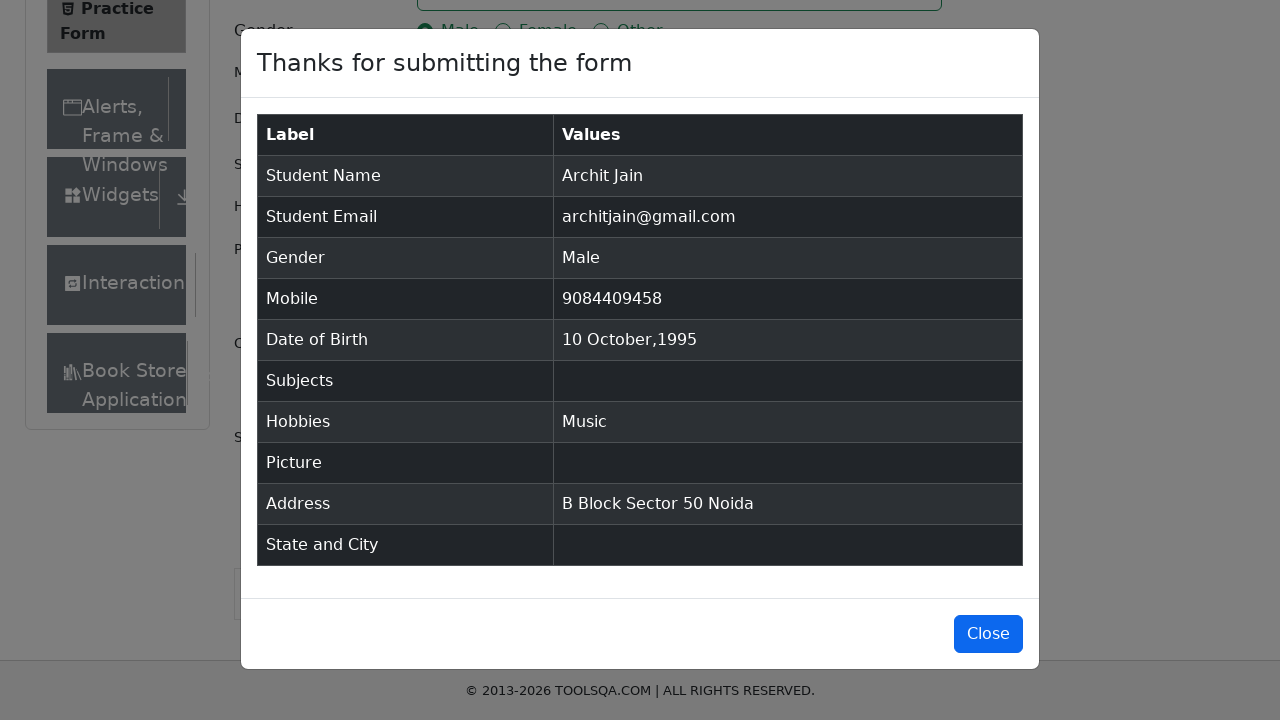

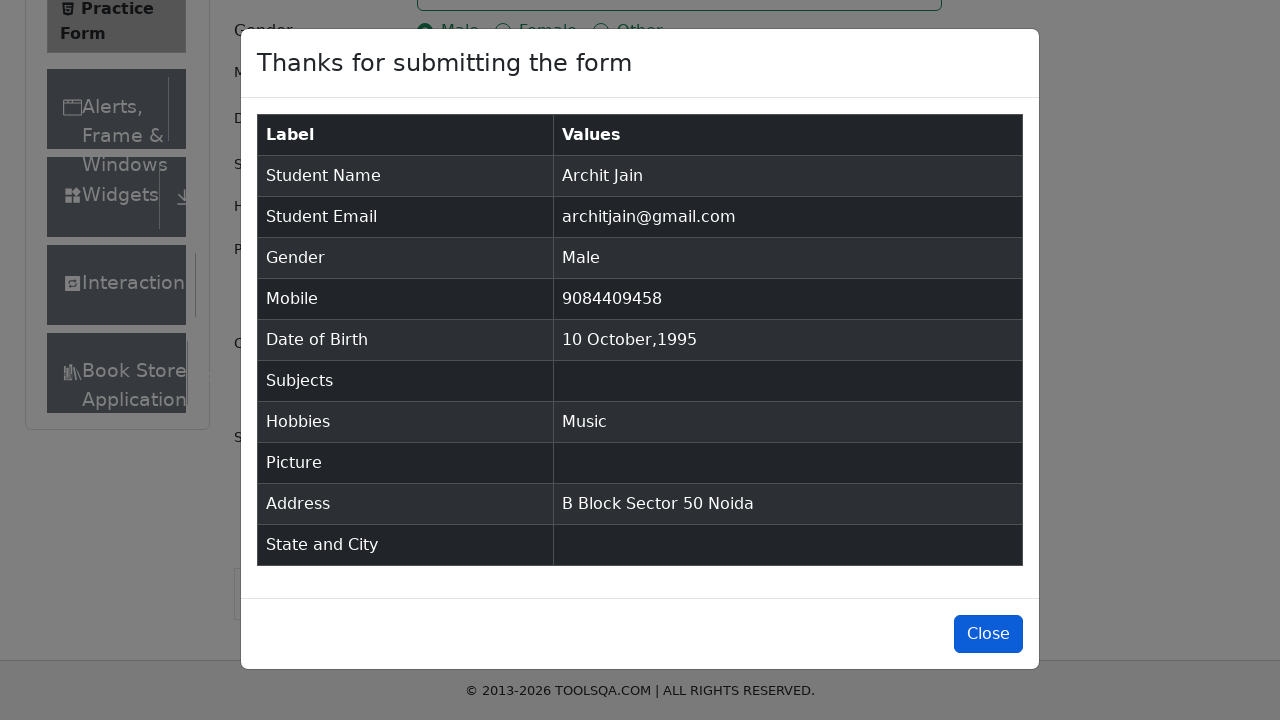